Tests JavaScript prompt alert handling by clicking the prompt button, entering text into the alert, and dismissing it

Starting URL: https://the-internet.herokuapp.com/javascript_alerts

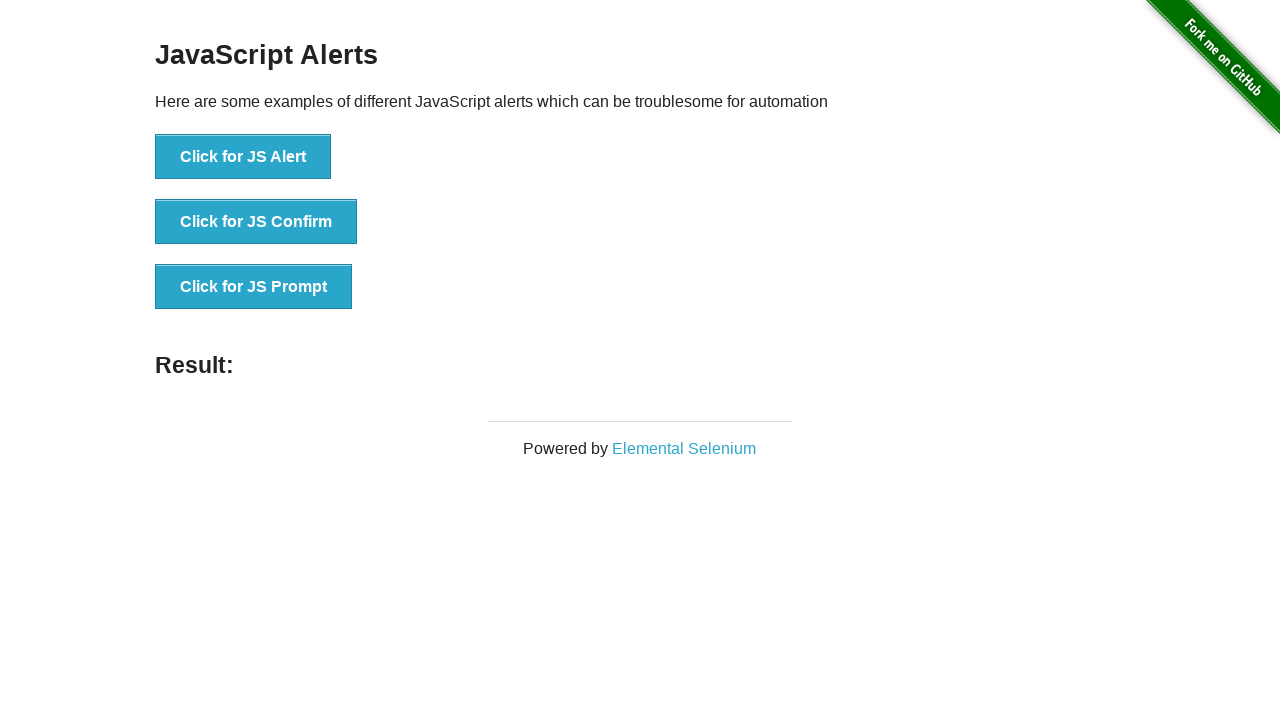

Clicked the JS Prompt button at (254, 287) on xpath=//button[text()='Click for JS Prompt']
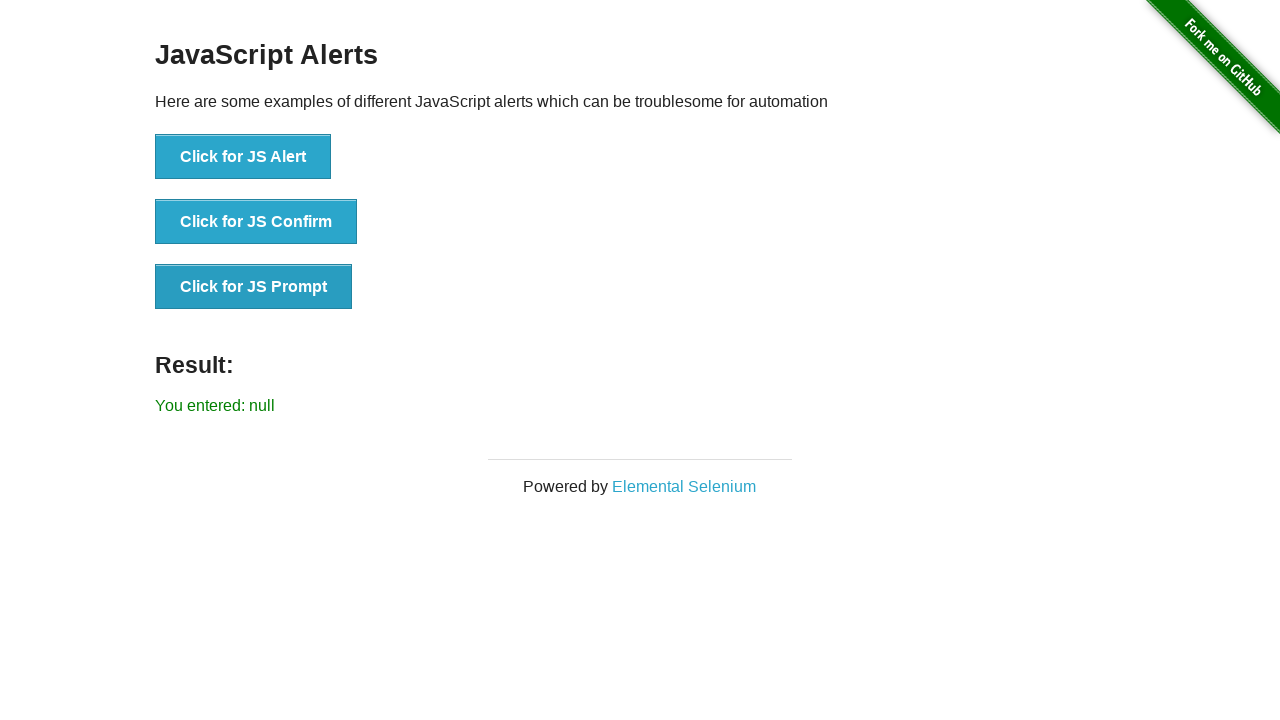

Set up dialog event handler to dismiss alerts
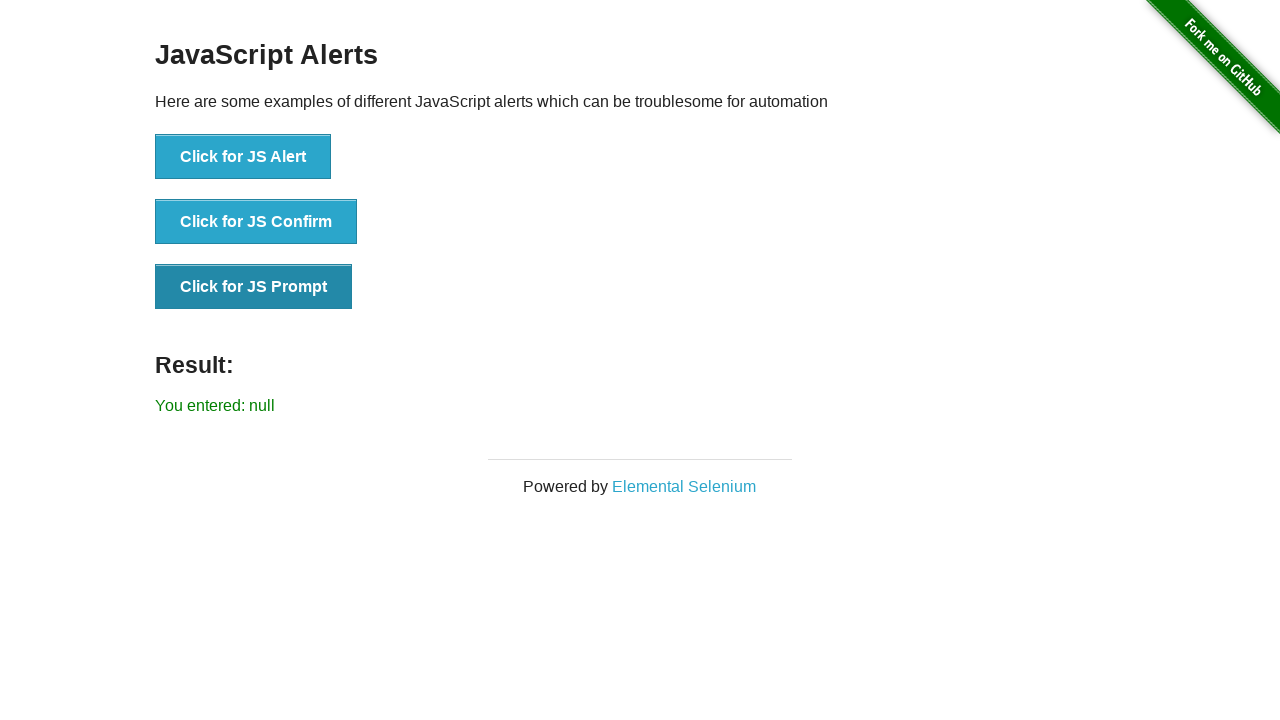

Evaluated JavaScript to override alert and prompt functions
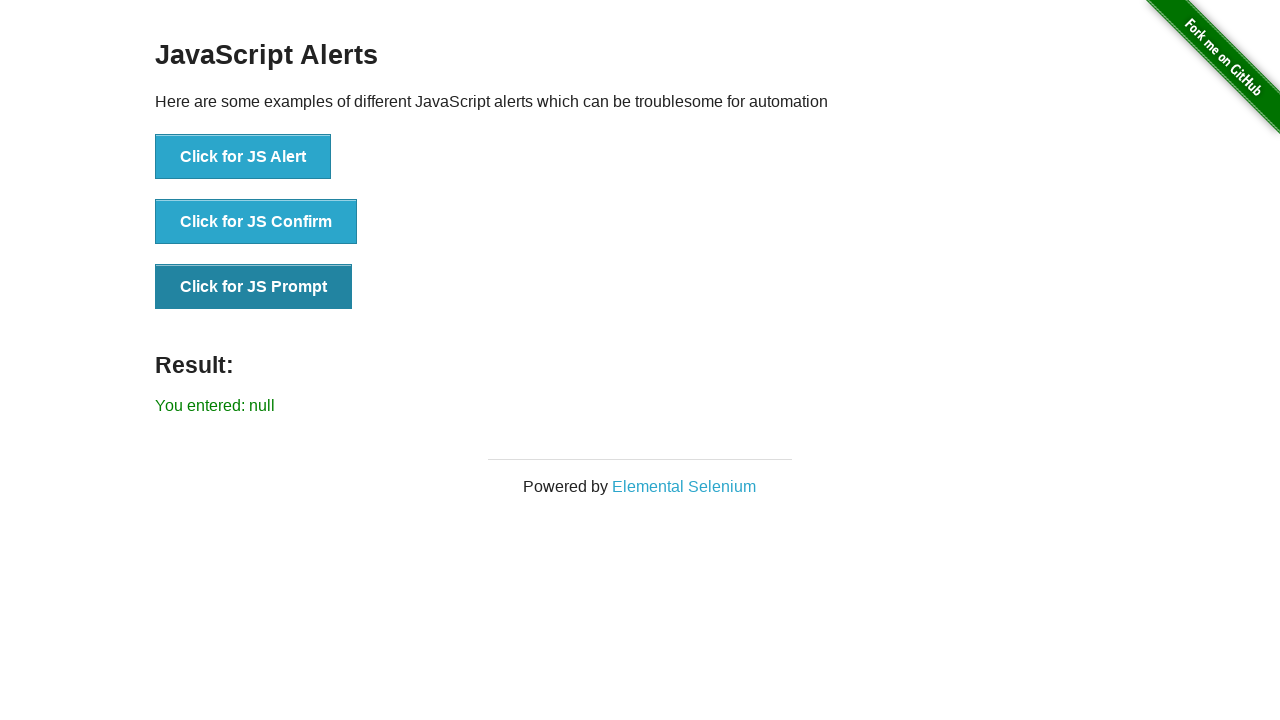

Clicked the JS Prompt button again at (254, 287) on xpath=//button[text()='Click for JS Prompt']
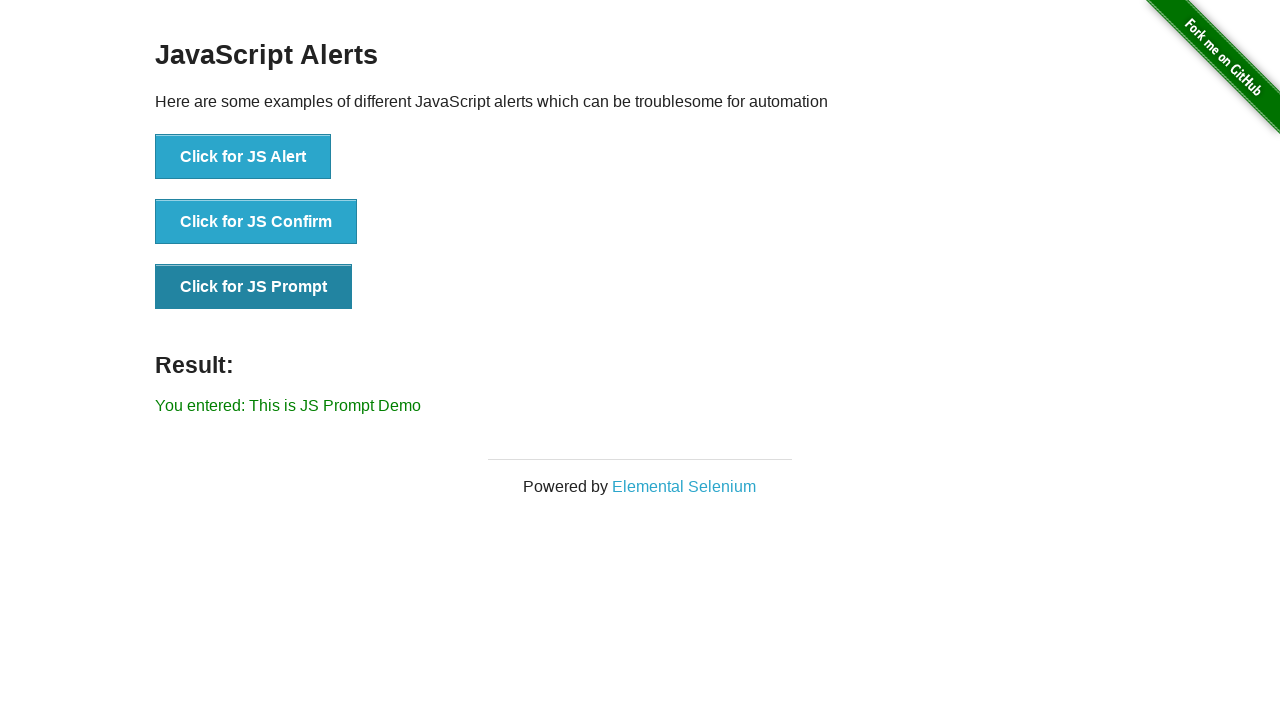

Set up dialog handler to accept with text input
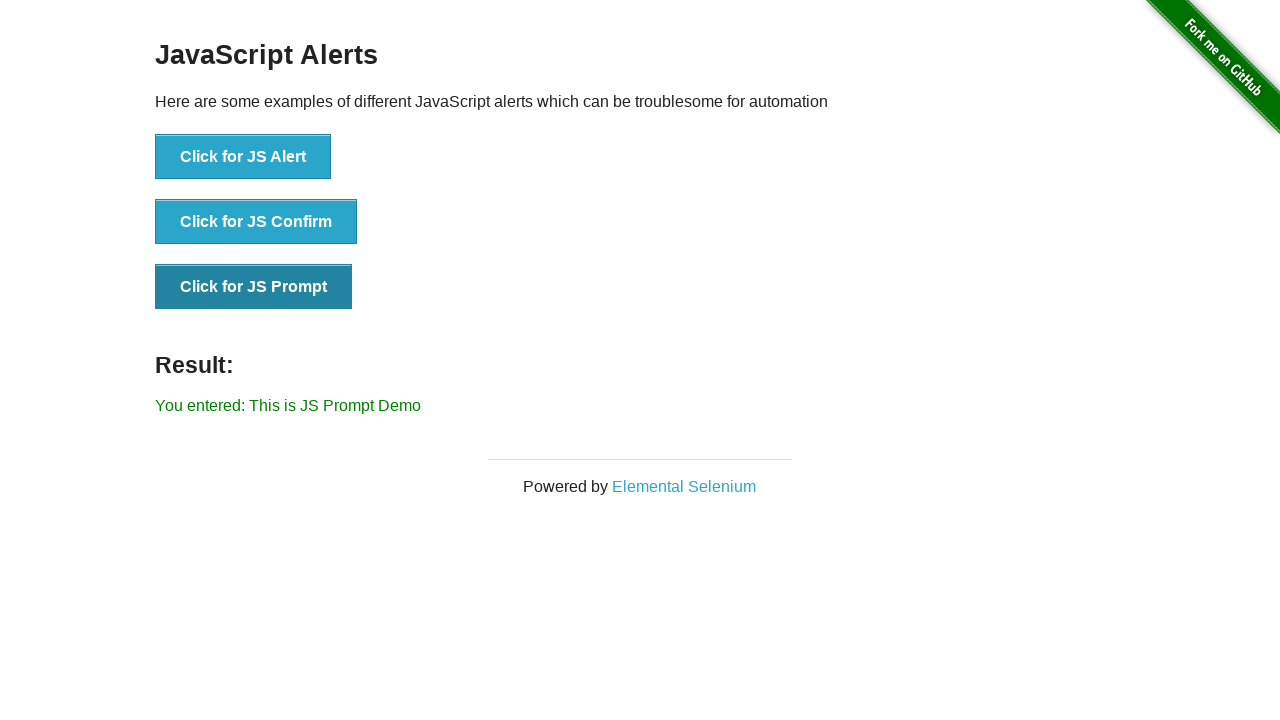

Clicked the JS Prompt button and accepted the dialog with text 'This is JS Prompt Demo By Ank' at (254, 287) on xpath=//button[text()='Click for JS Prompt']
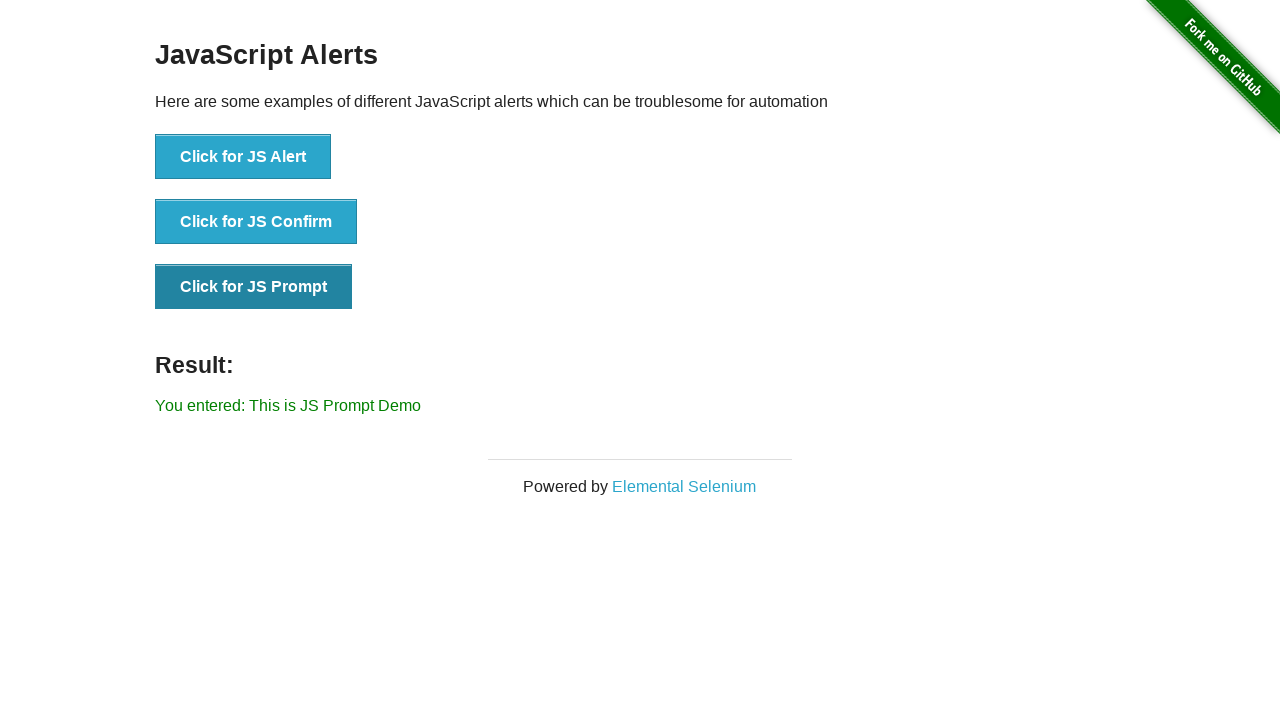

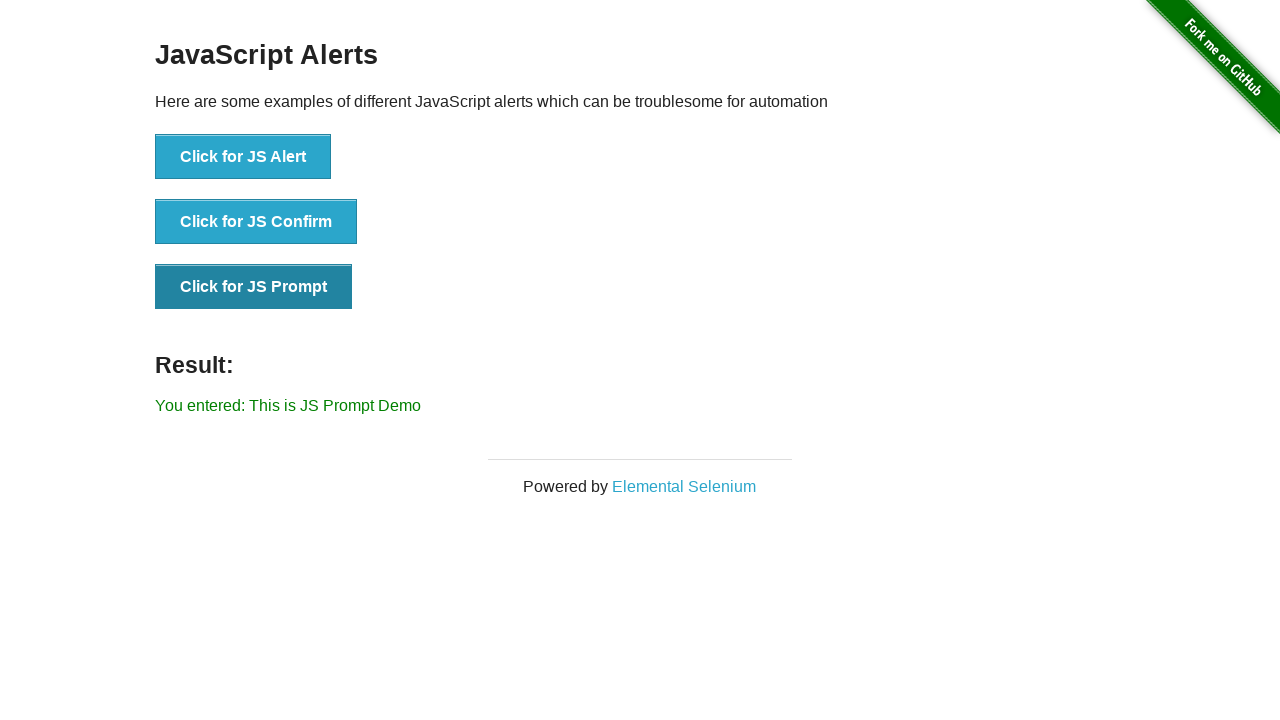